Clicks the notification button and verifies that notification messages are displayed

Starting URL: https://webix.com/demos/bank-app/#!/top/transactions

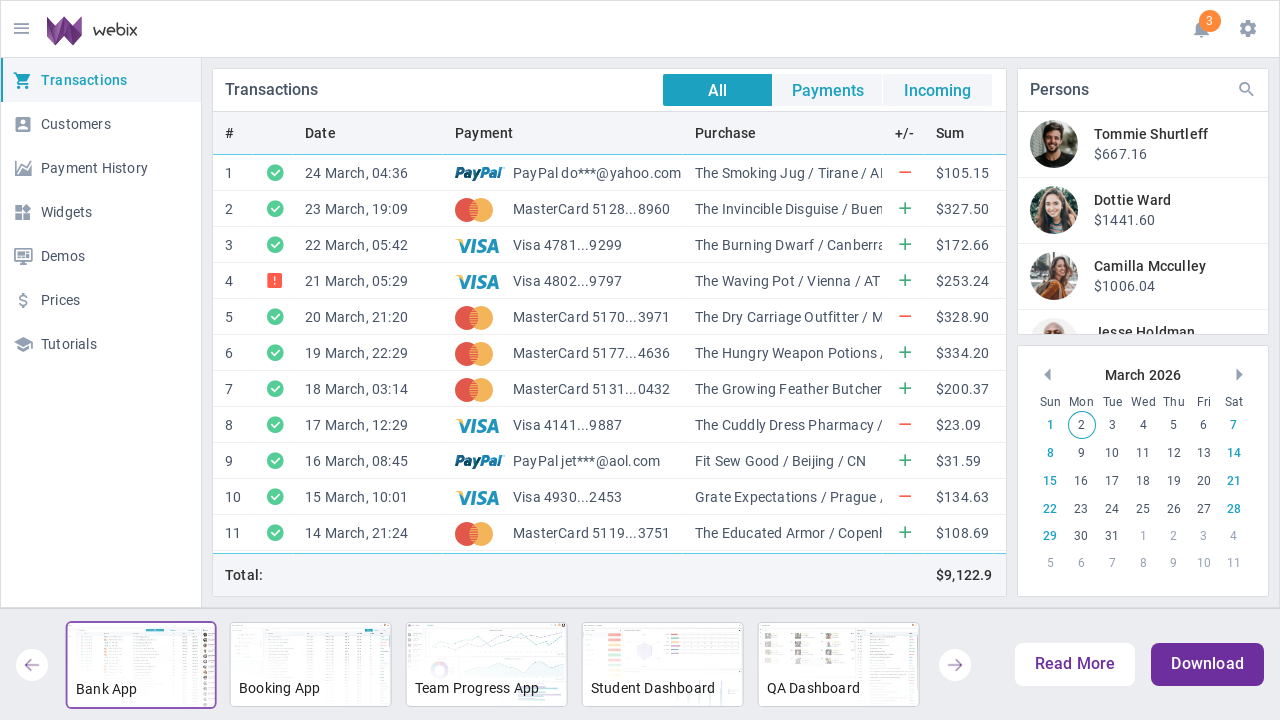

Clicked the notification badge button at (1210, 21) on xpath=//button[@class='webix_icon_button']/following::span[@class='webix_badge']
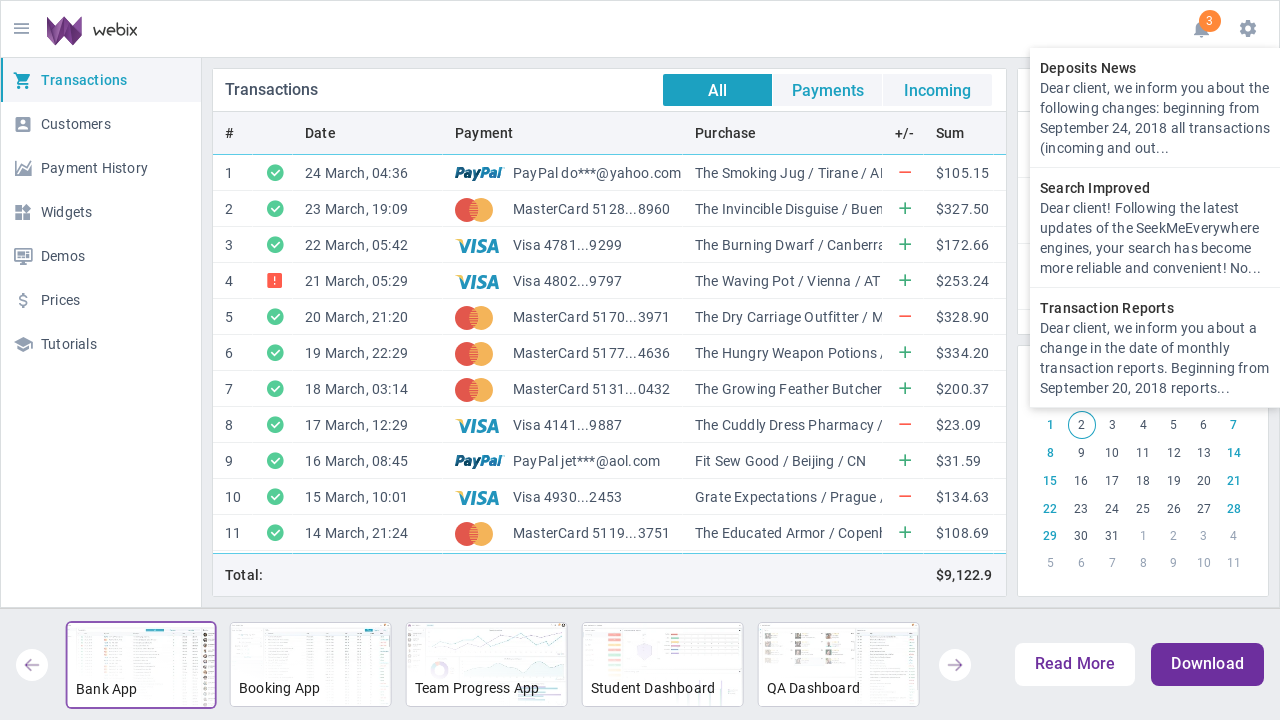

Notification messages loaded and are now visible
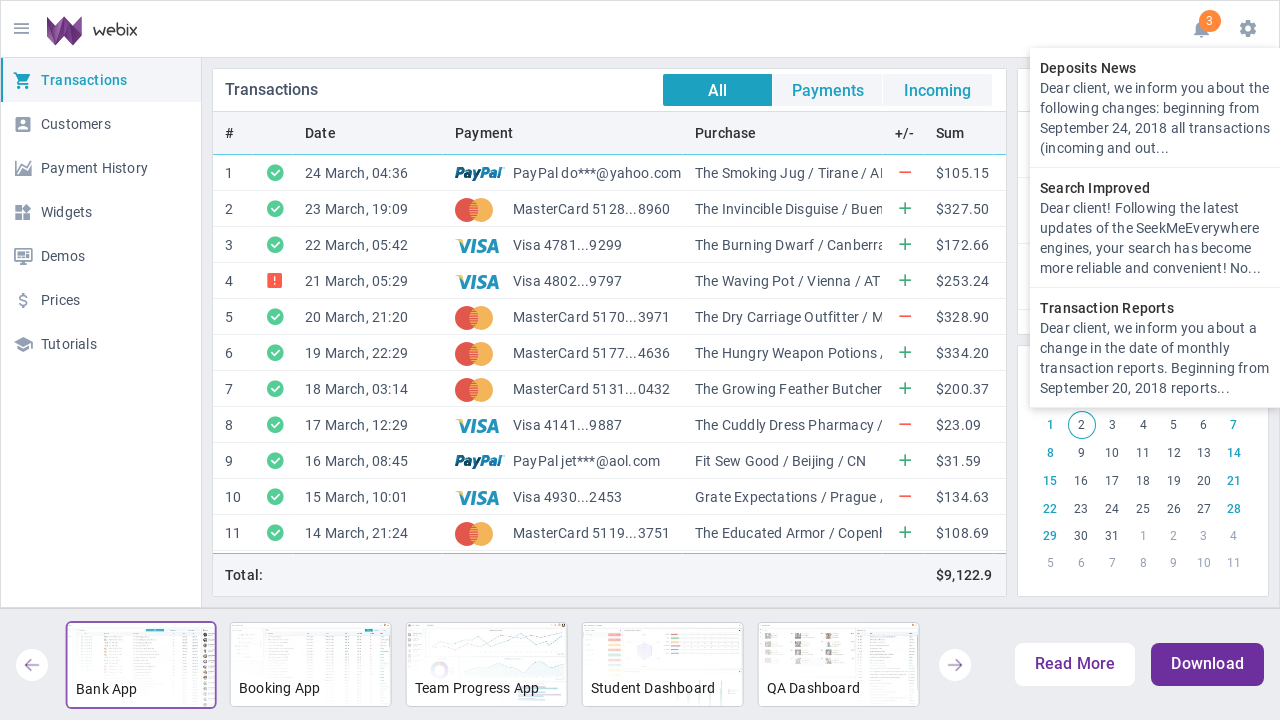

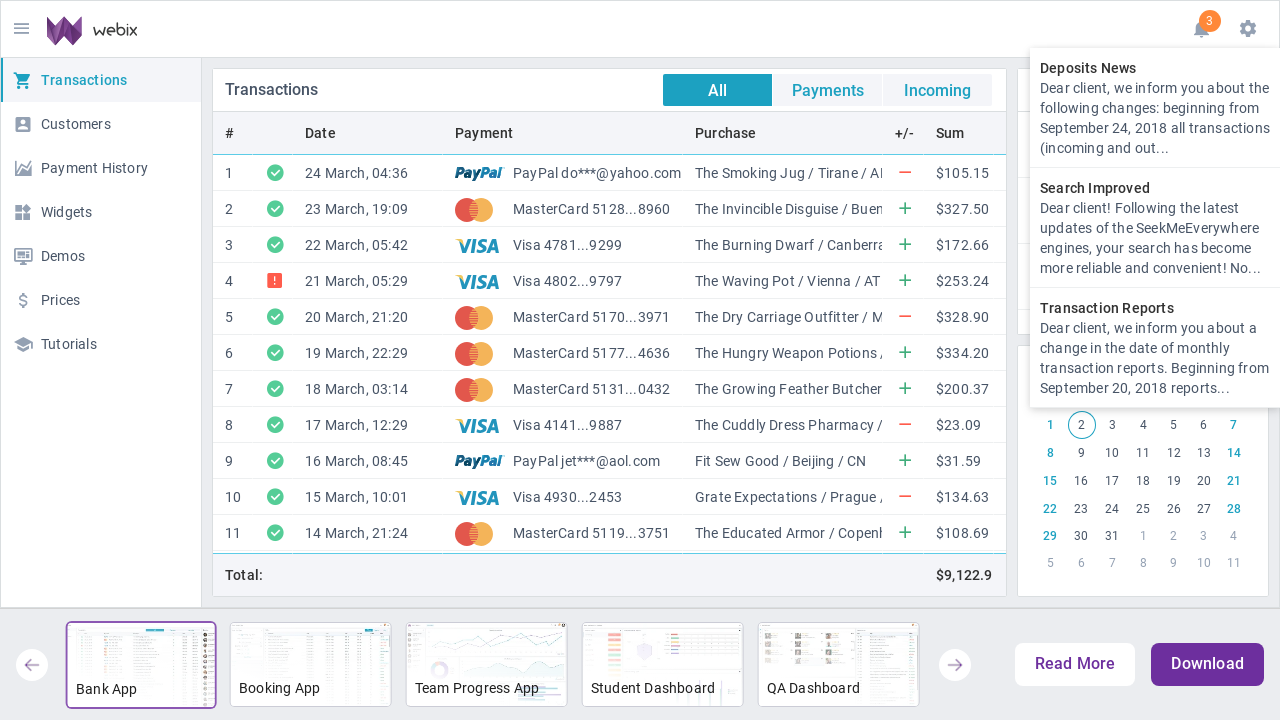